Tests selecting a dropdown option by index and verifies the selection was successful

Starting URL: https://the-internet.herokuapp.com/dropdown

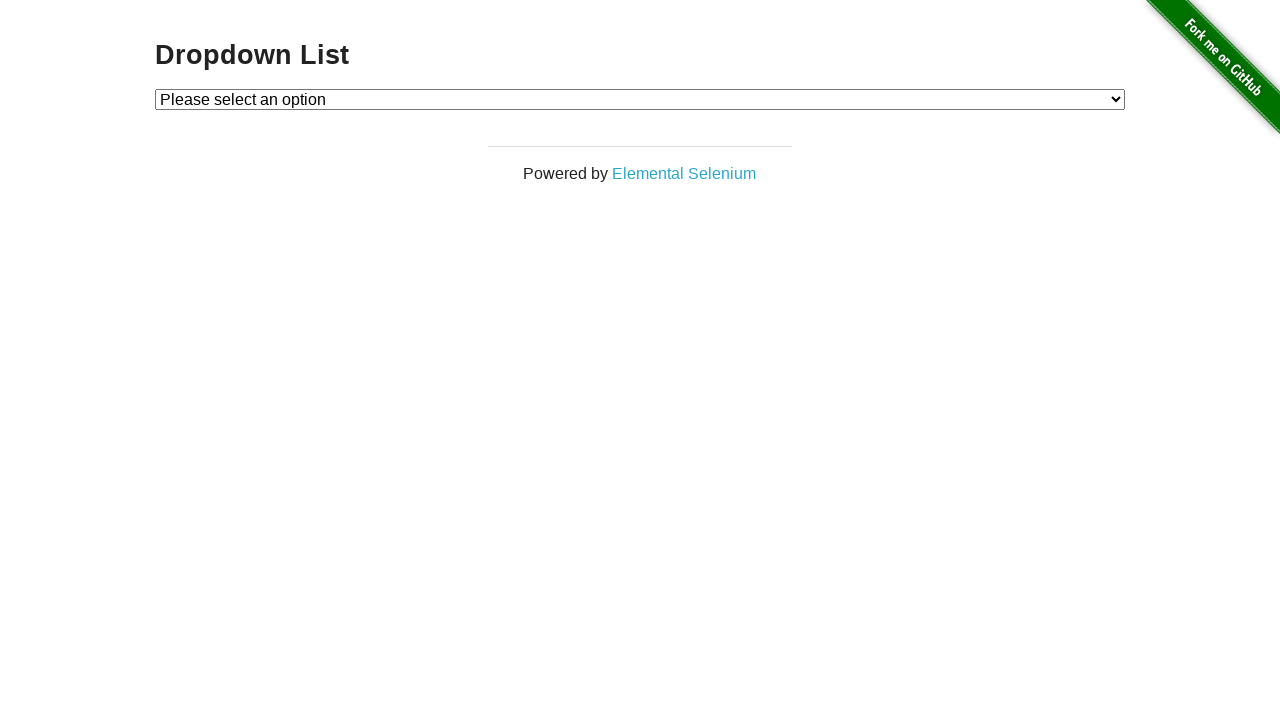

Navigated to dropdown test page
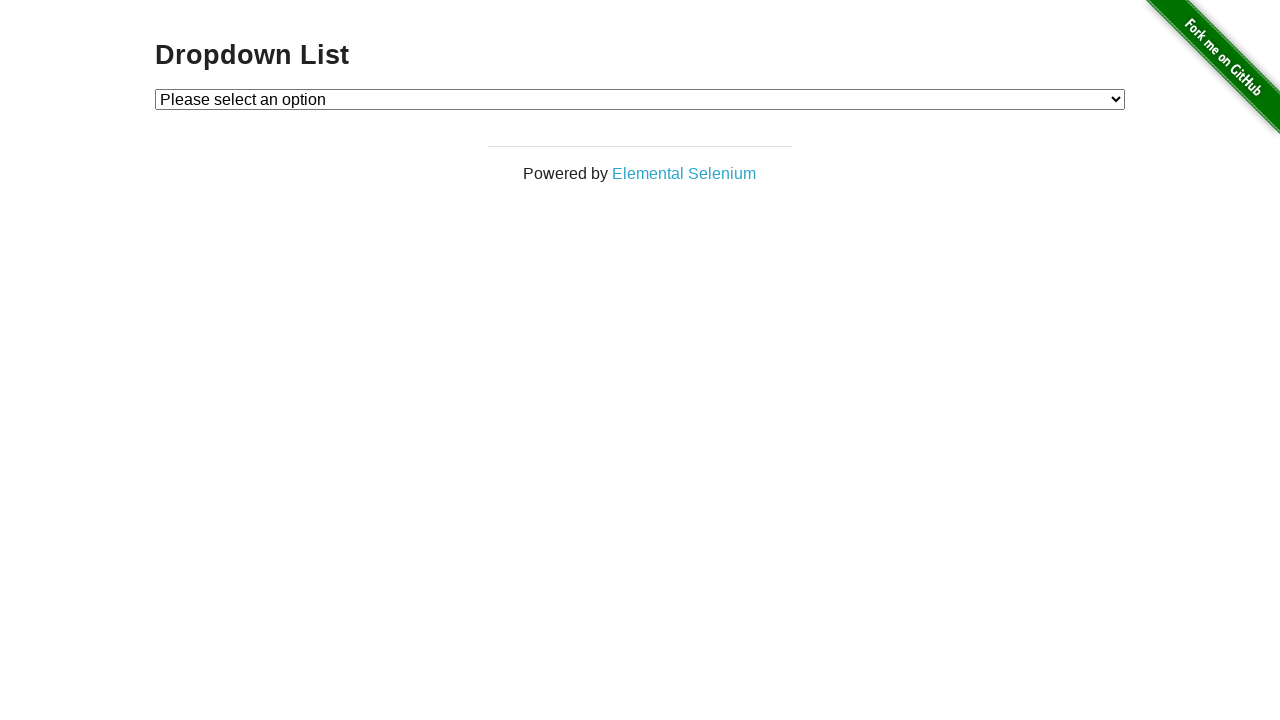

Selected dropdown option at index 1 on #dropdown
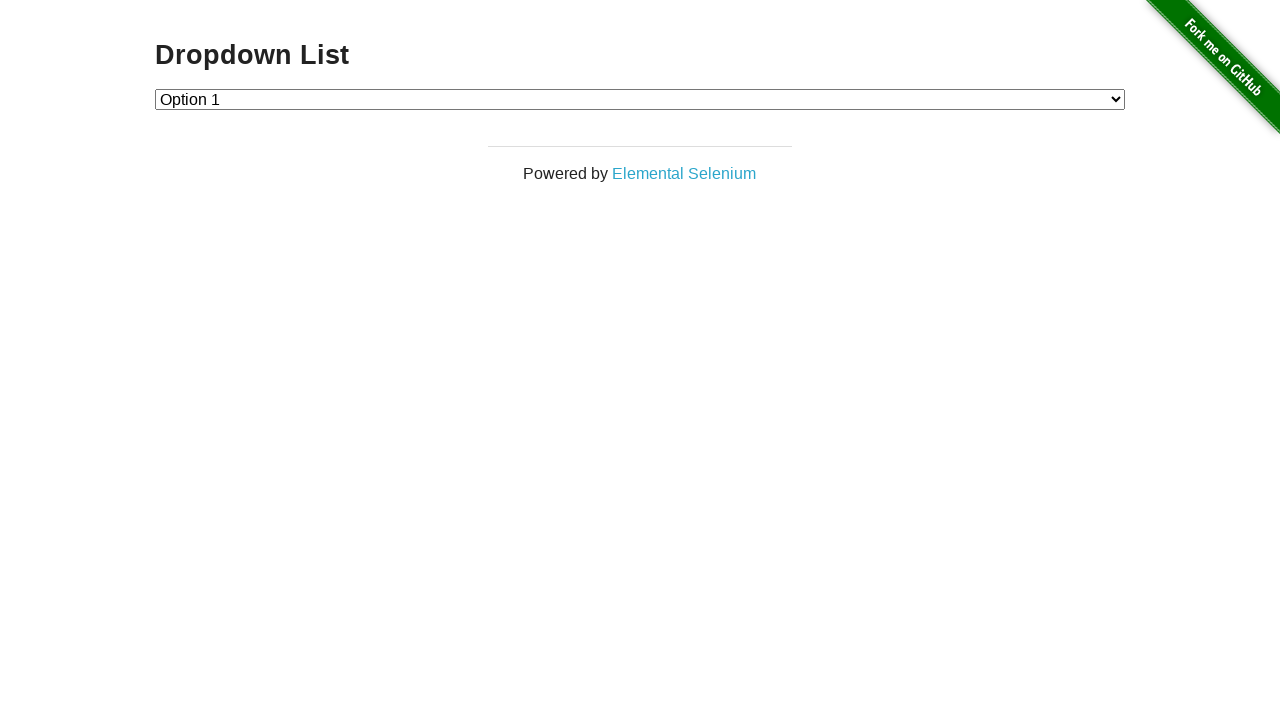

Verified dropdown value equals '1'
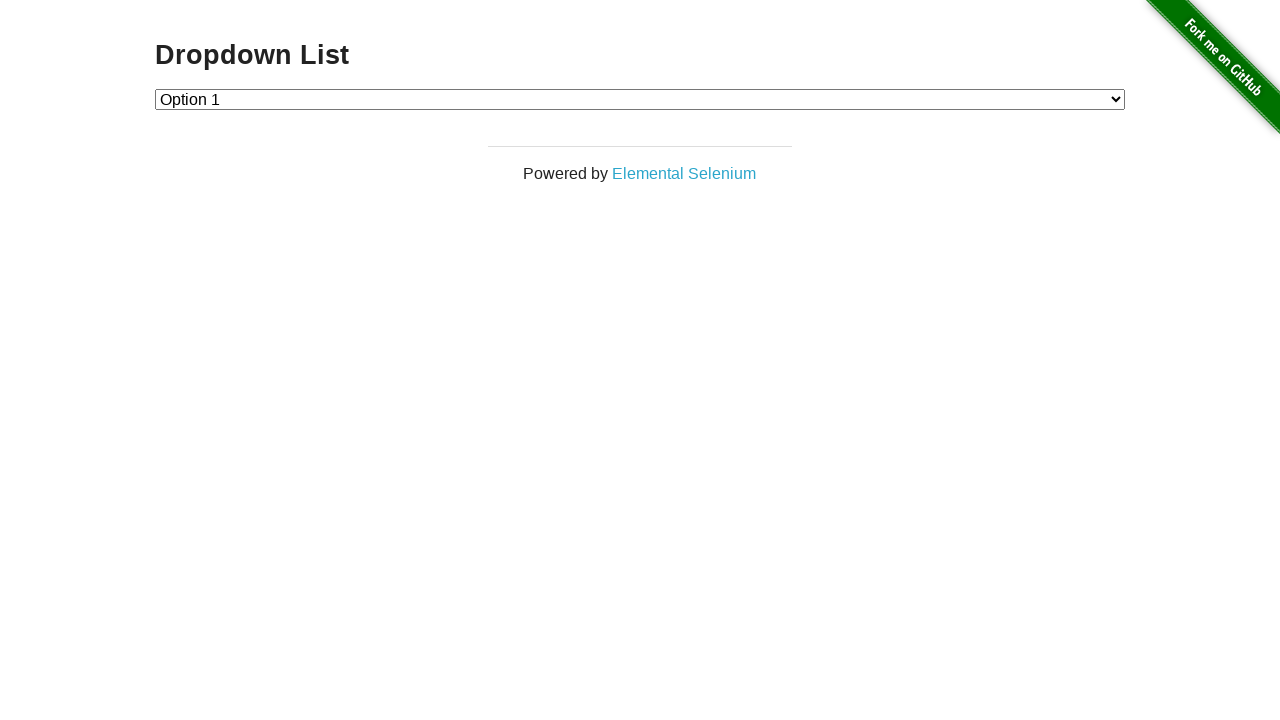

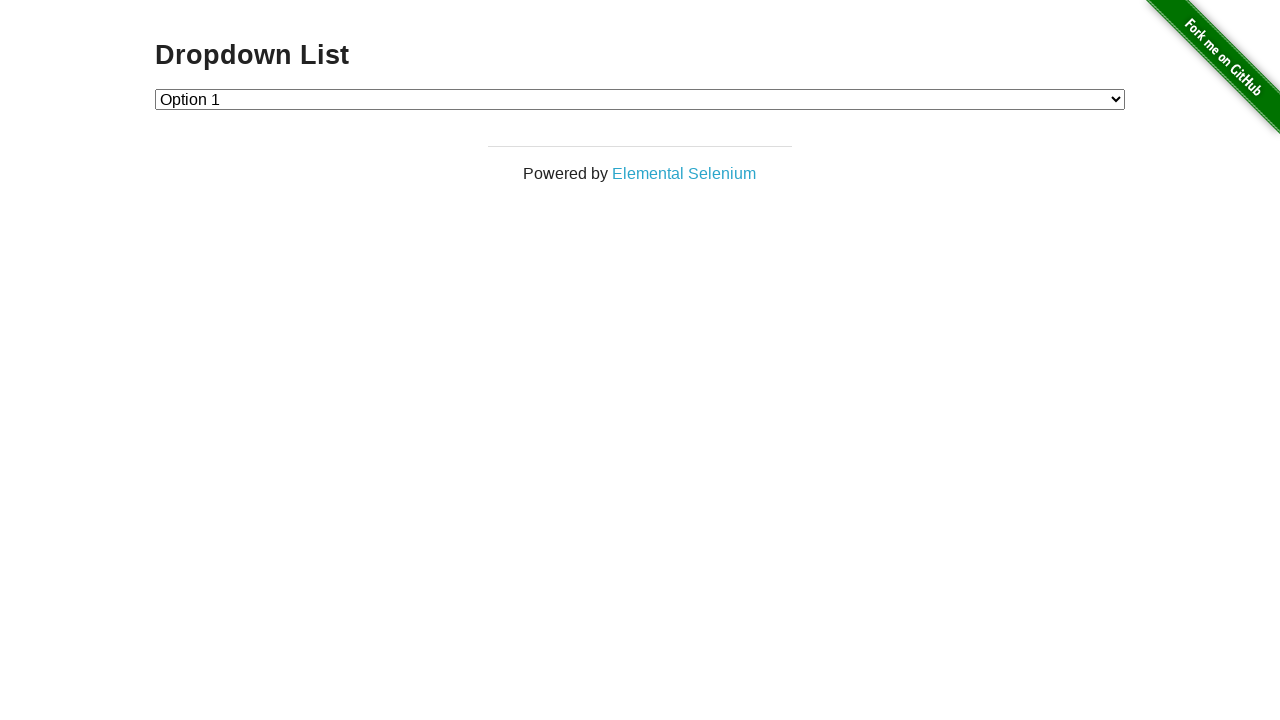